Tests dynamic loading functionality by clicking a start button and waiting for a loading indicator to appear and then disappear

Starting URL: https://the-internet.herokuapp.com/dynamic_loading/1

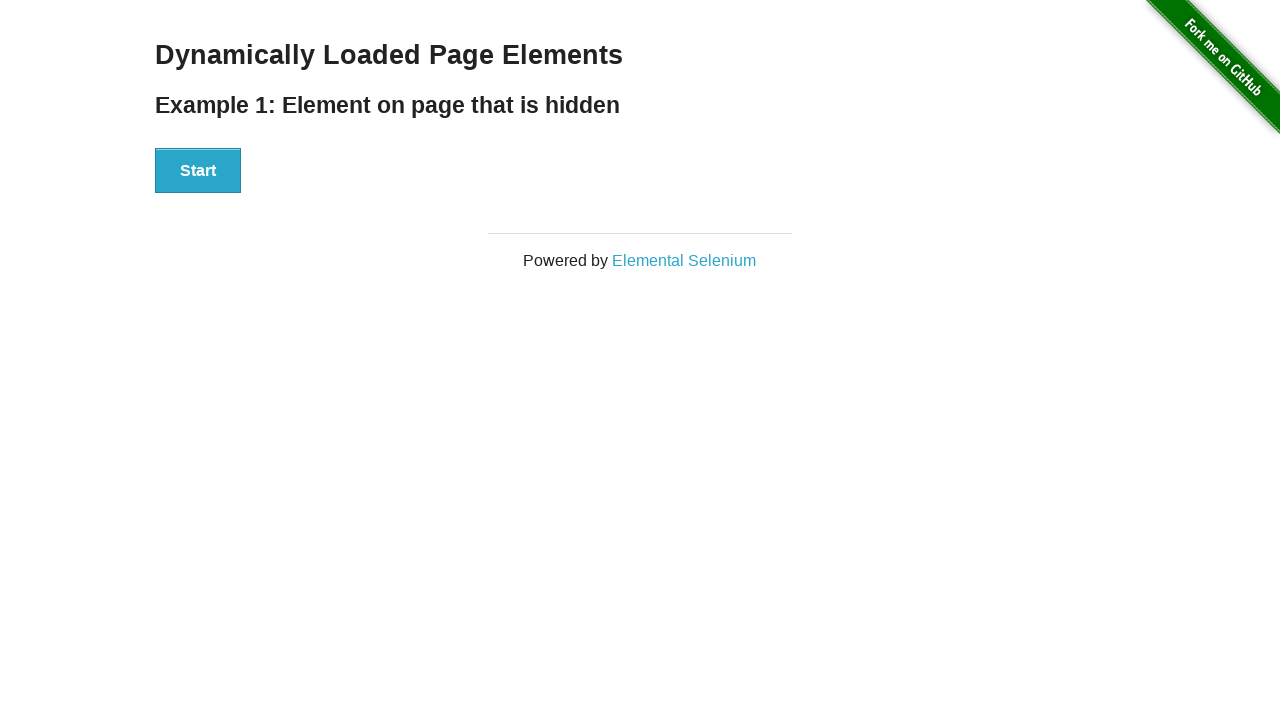

Clicked start button to trigger dynamic loading at (198, 171) on button
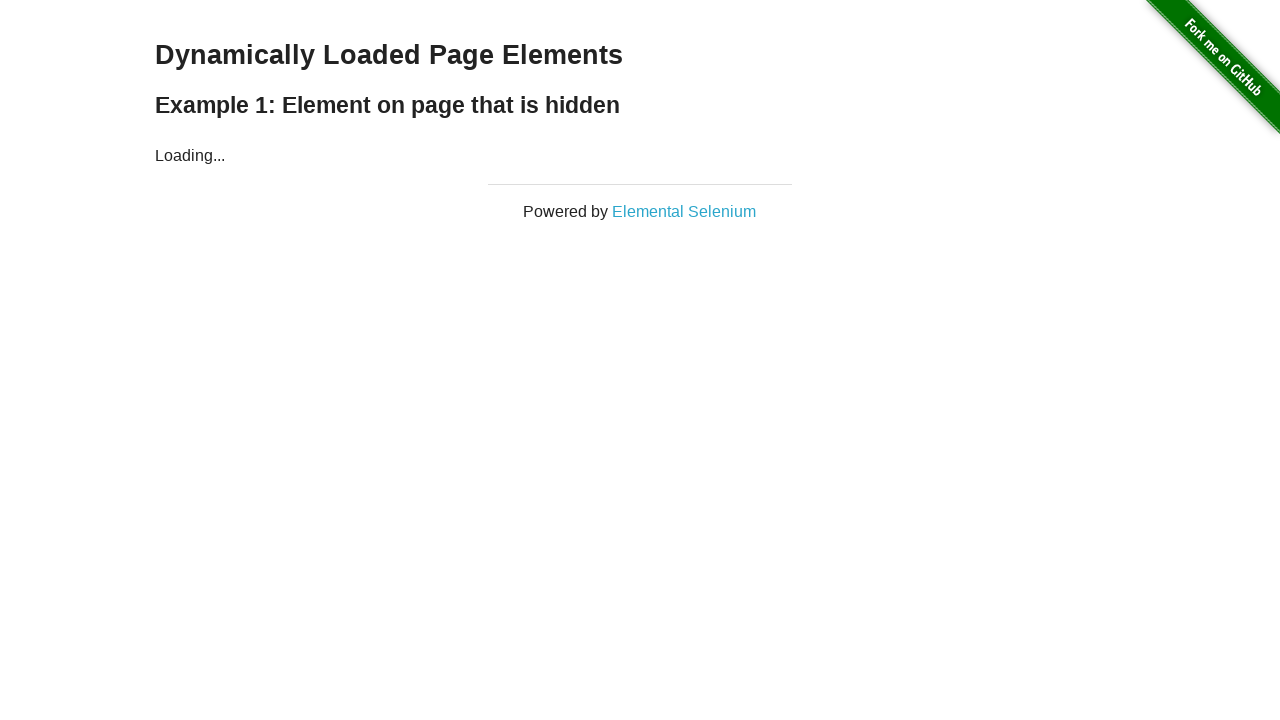

Loading indicator appeared
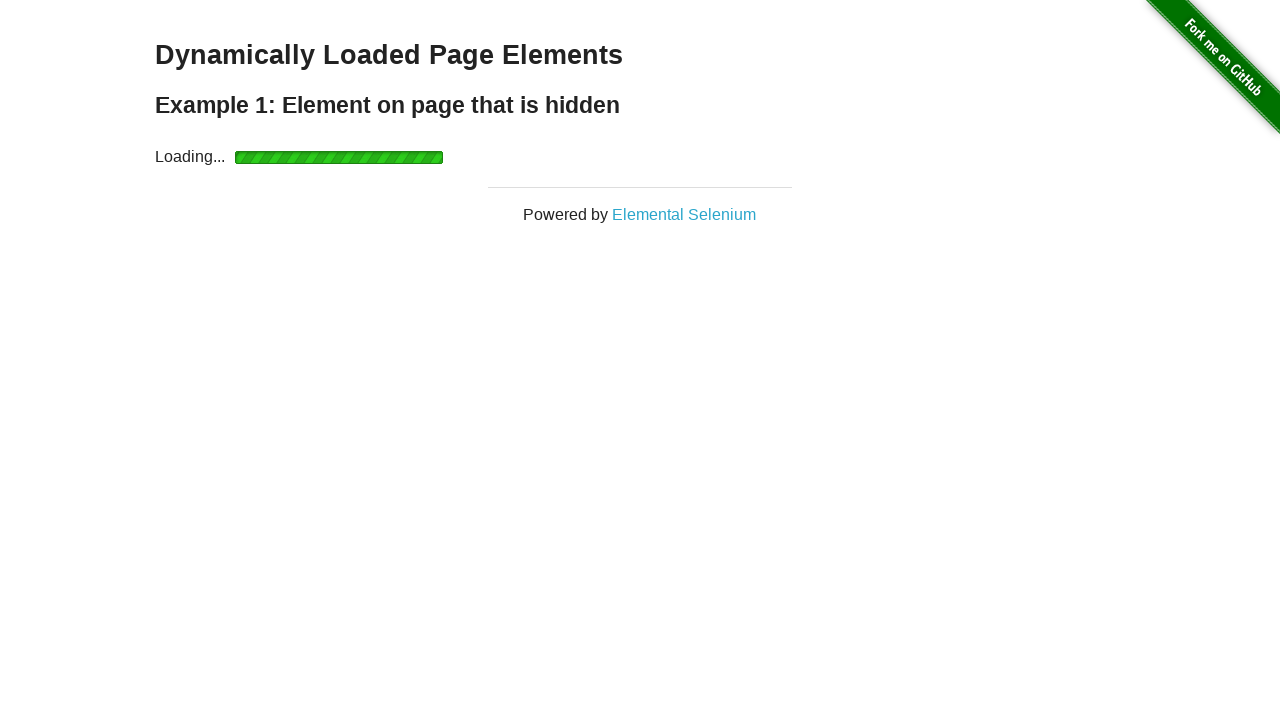

Loading indicator disappeared and content loaded
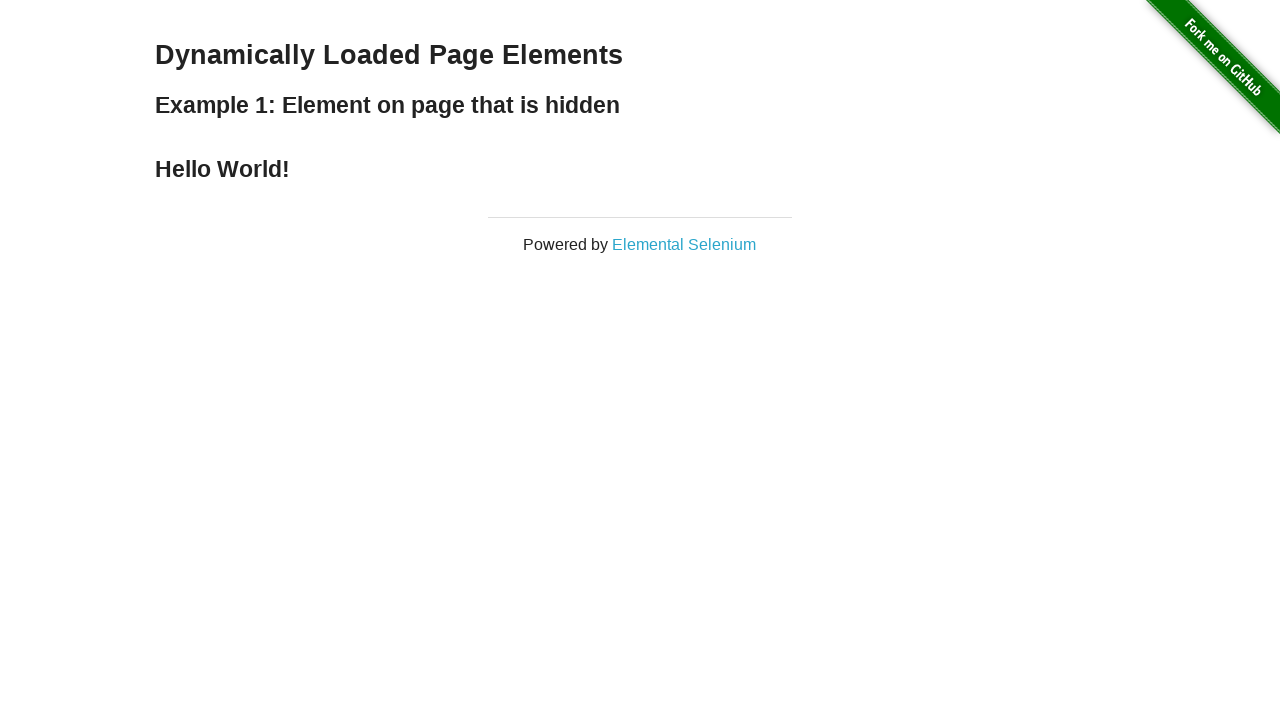

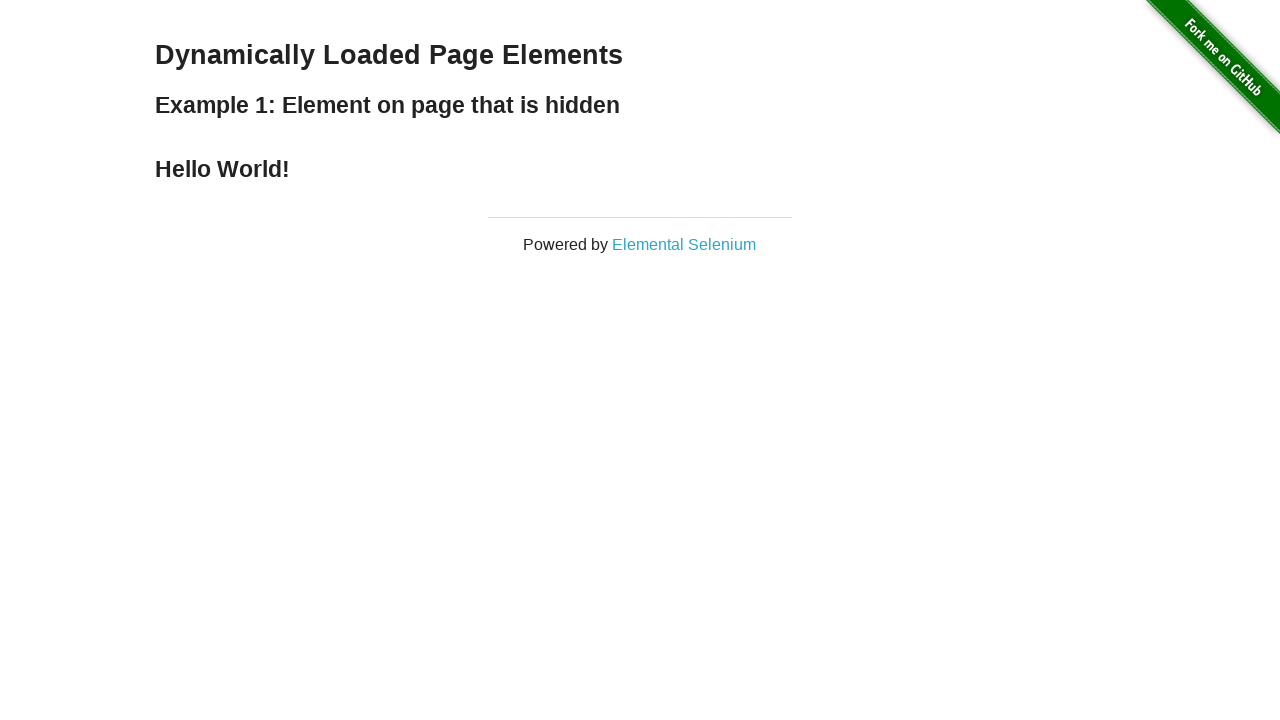